Tests triangle identification with sides 3, 4, 5 which should result in "Scalene"

Starting URL: https://testpages.eviltester.com/styled/apps/triangle/triangle001.html

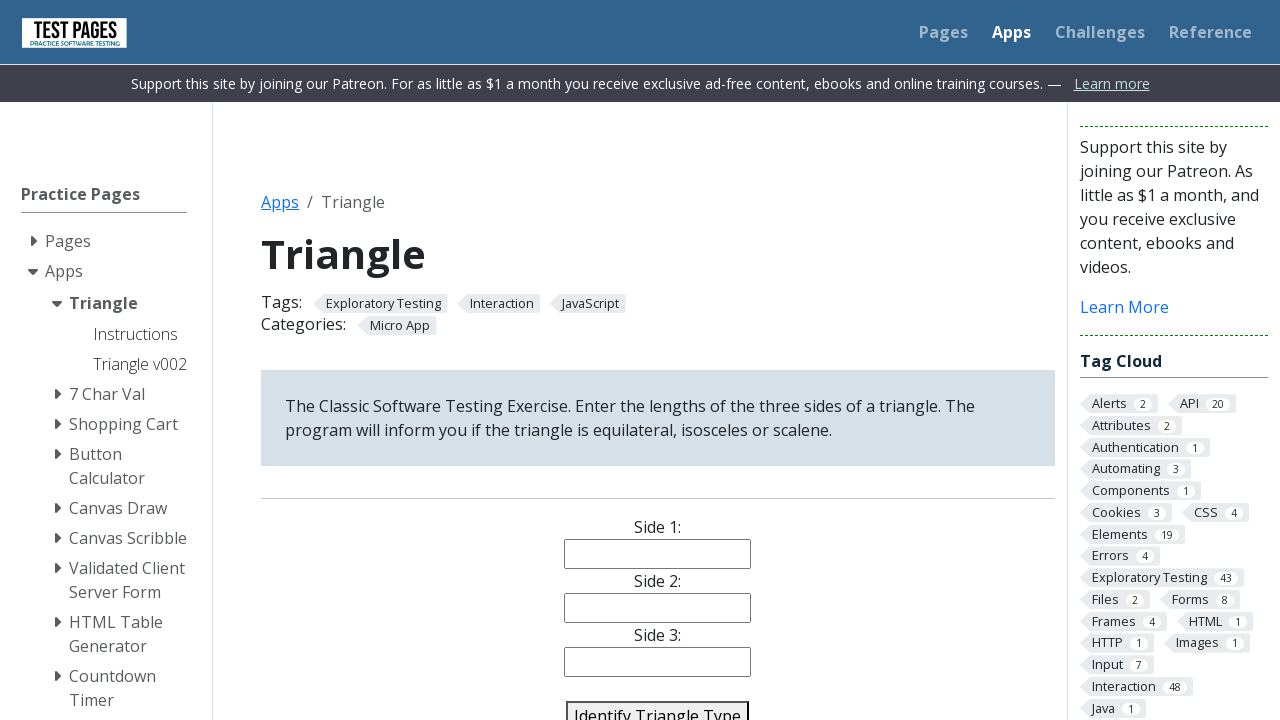

Filled side 1 field with '3' on #side1
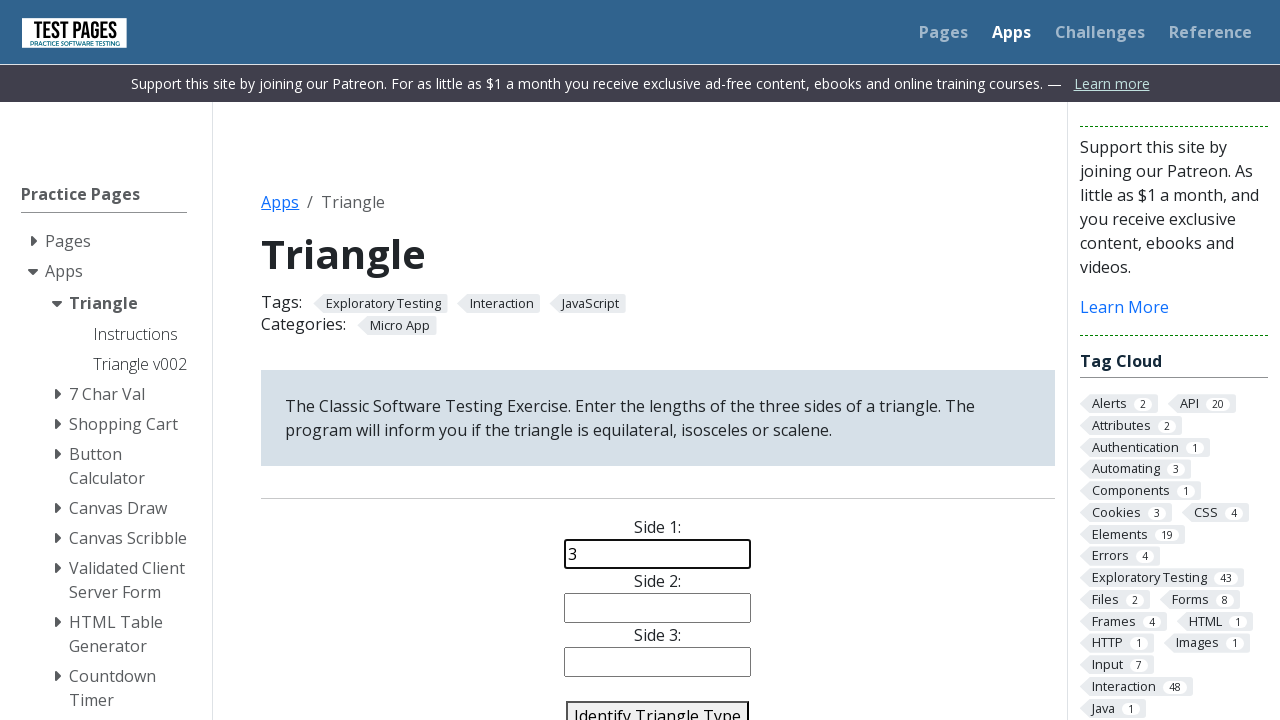

Filled side 2 field with '4' on #side2
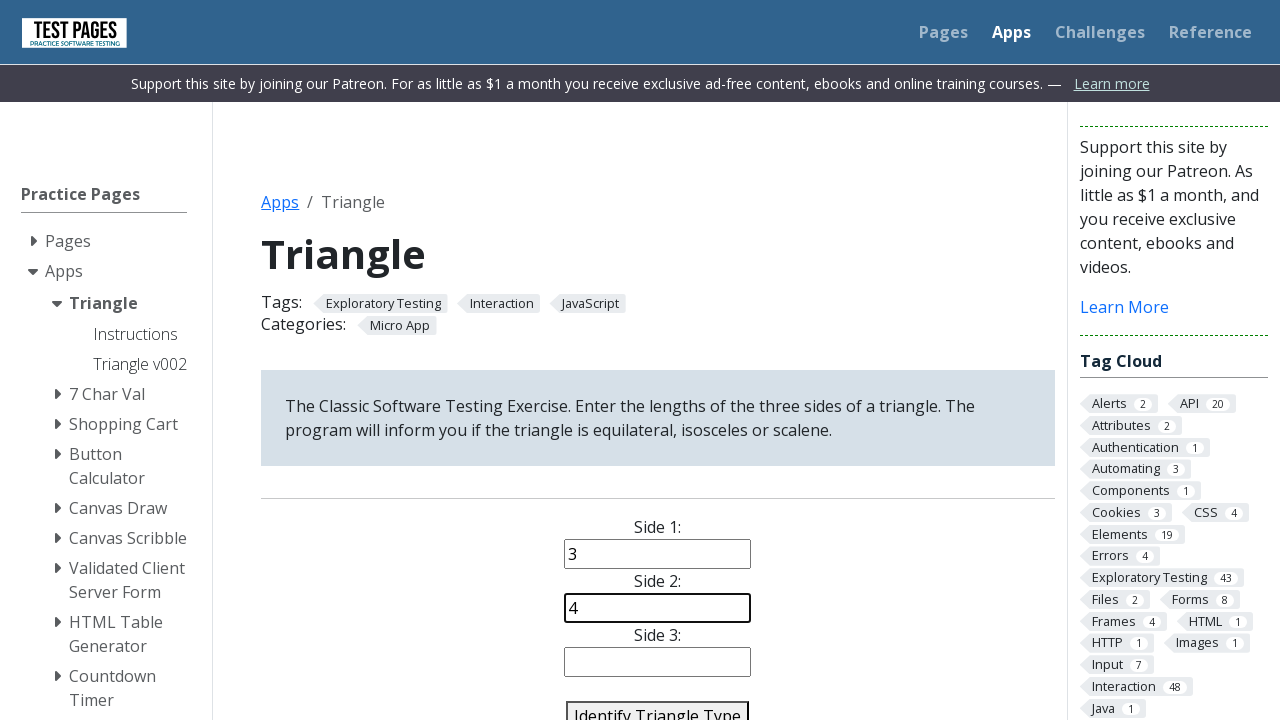

Filled side 3 field with '5' on #side3
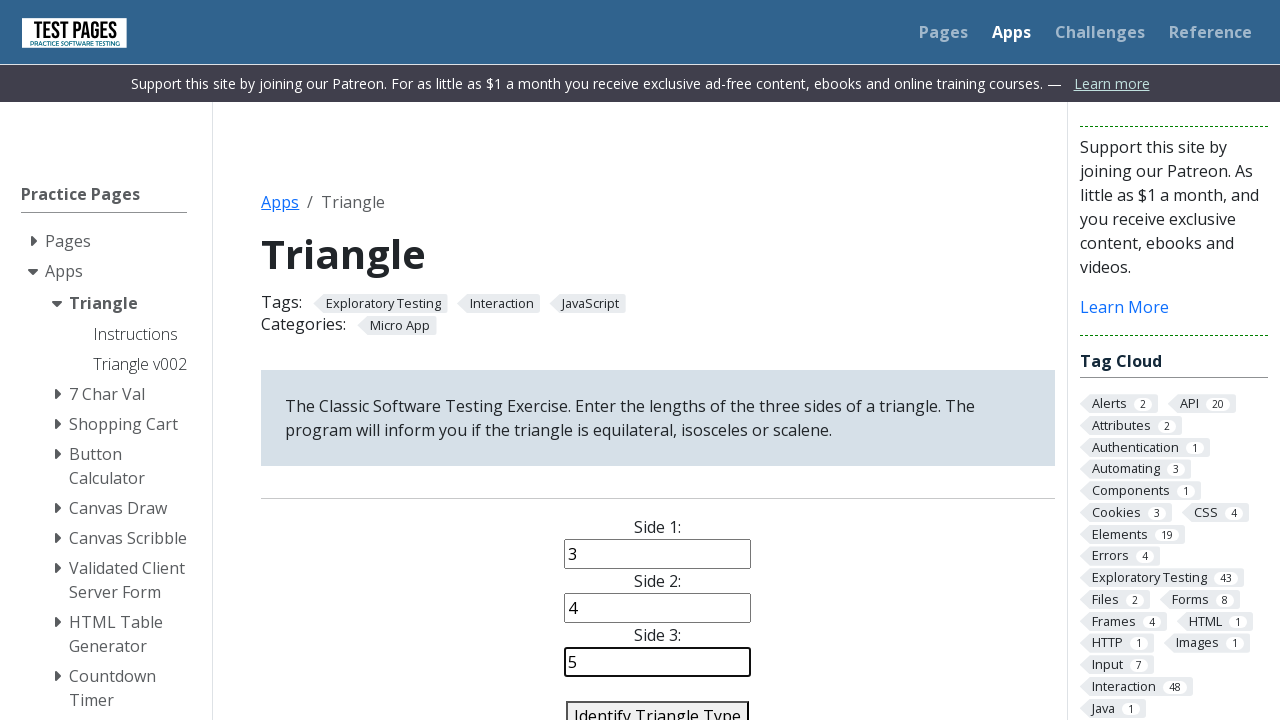

Clicked identify triangle button at (658, 705) on #identify-triangle-action
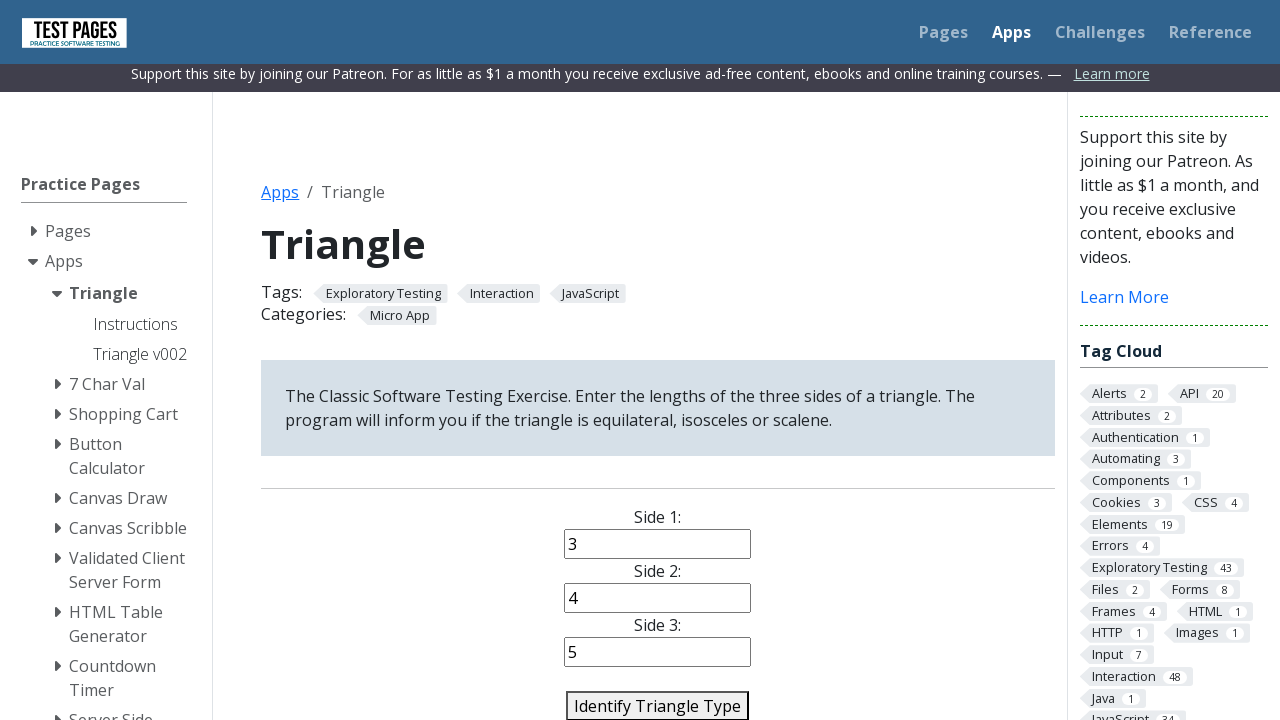

Triangle type result appeared on page
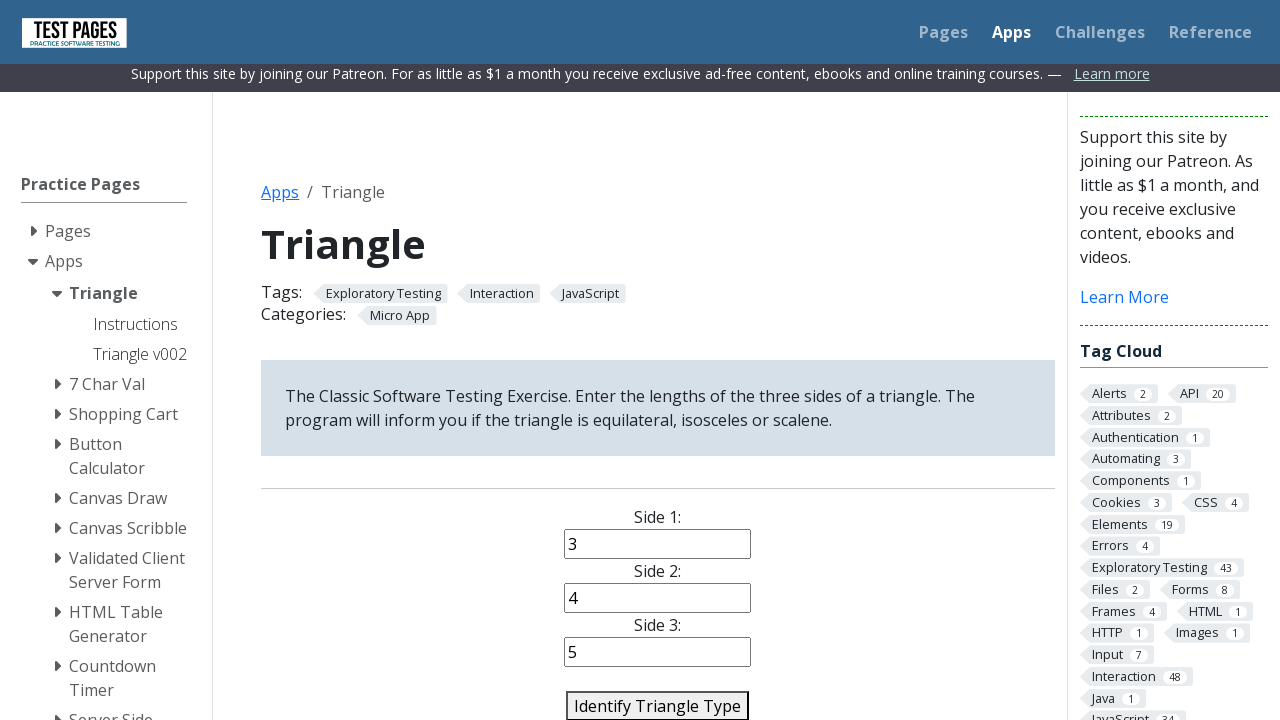

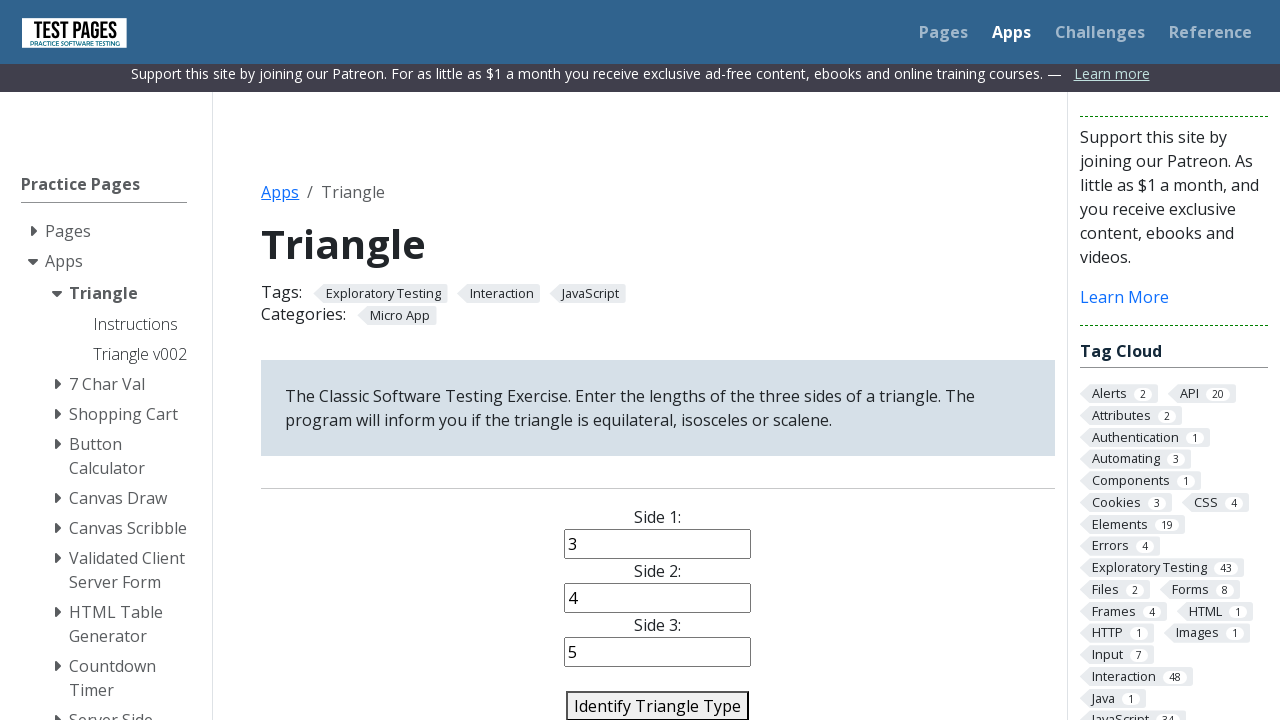